Tests un-marking todo items as complete by unchecking their checkboxes

Starting URL: https://demo.playwright.dev/todomvc

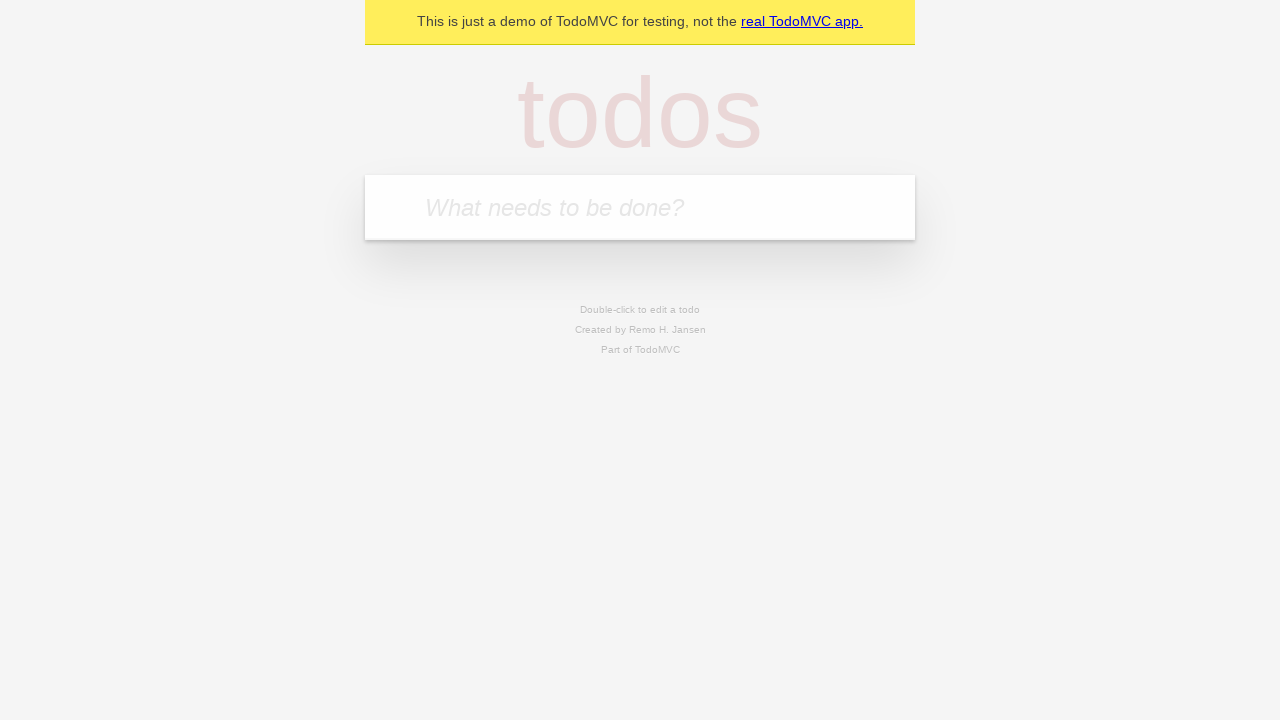

Filled todo input with 'buy some cheese' on internal:attr=[placeholder="What needs to be done?"i]
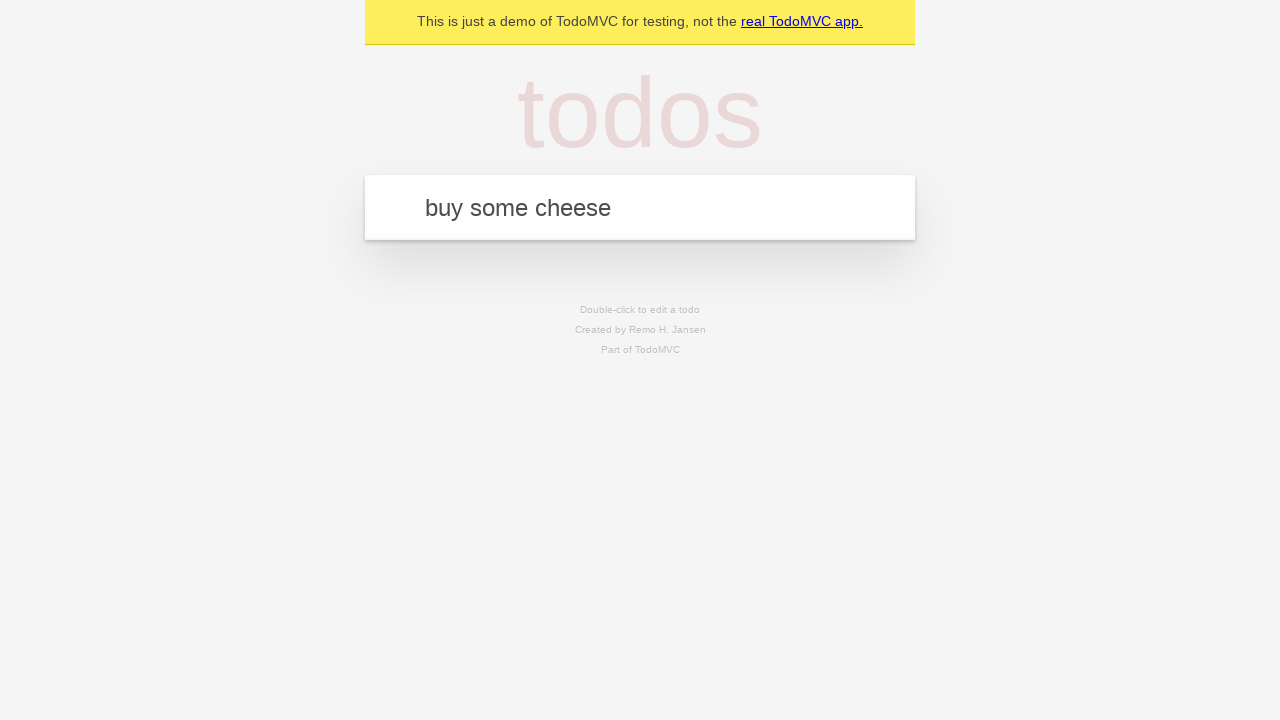

Pressed Enter to create first todo item on internal:attr=[placeholder="What needs to be done?"i]
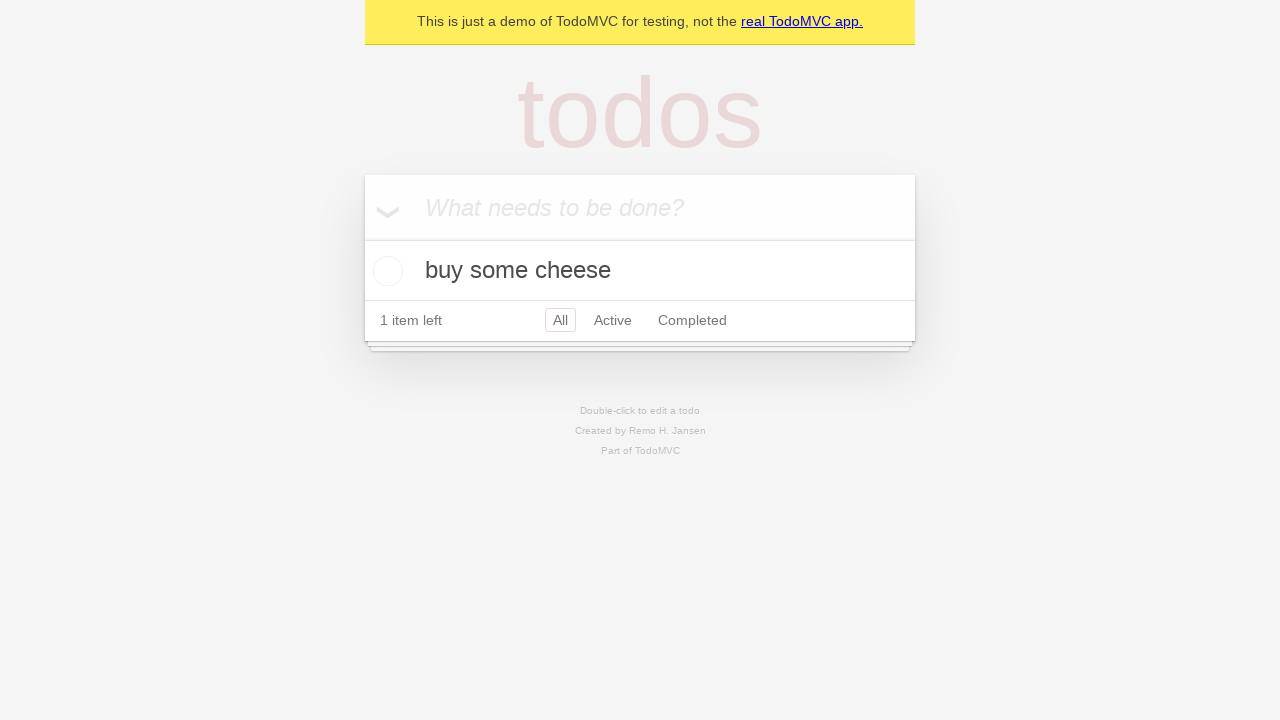

Filled todo input with 'feed the cat' on internal:attr=[placeholder="What needs to be done?"i]
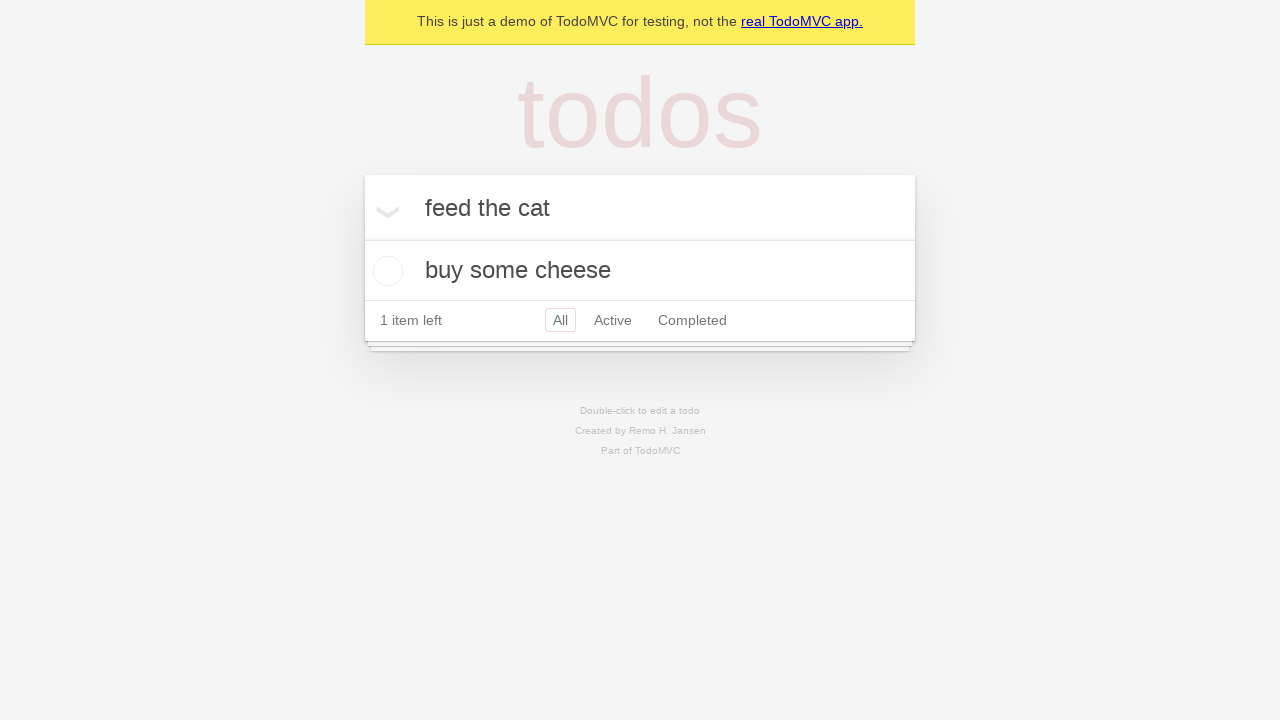

Pressed Enter to create second todo item on internal:attr=[placeholder="What needs to be done?"i]
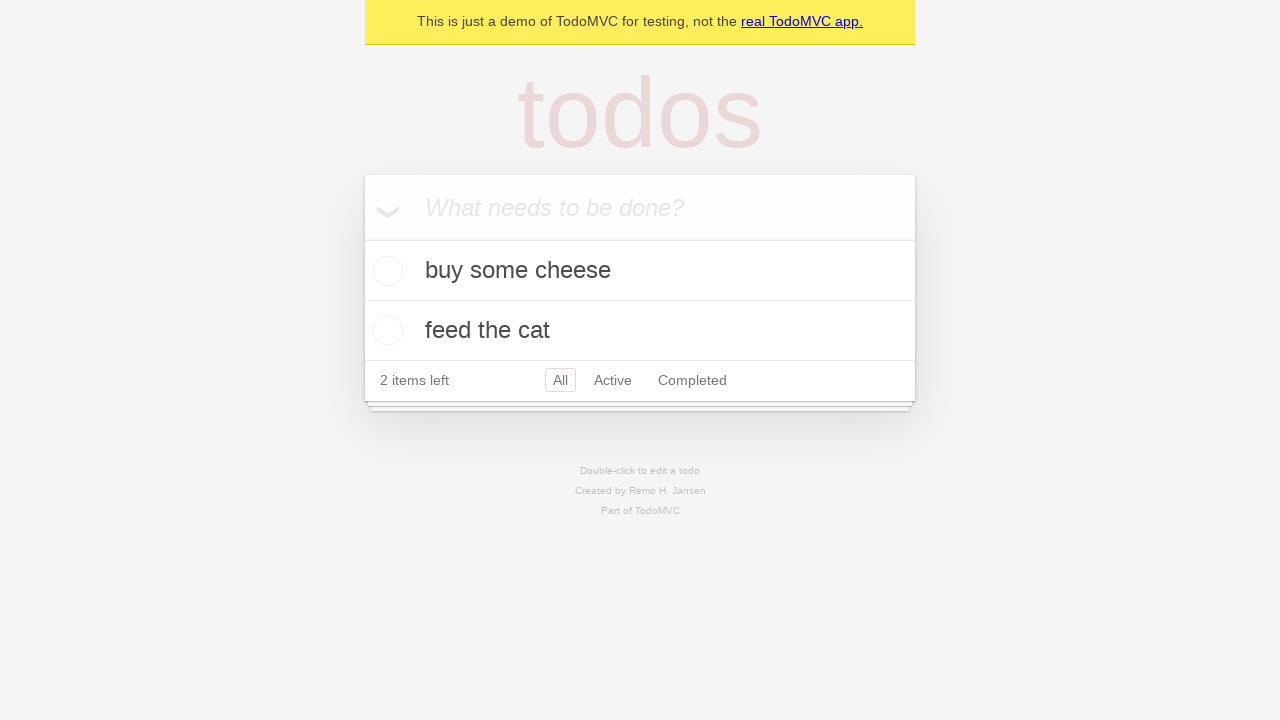

Located first todo item
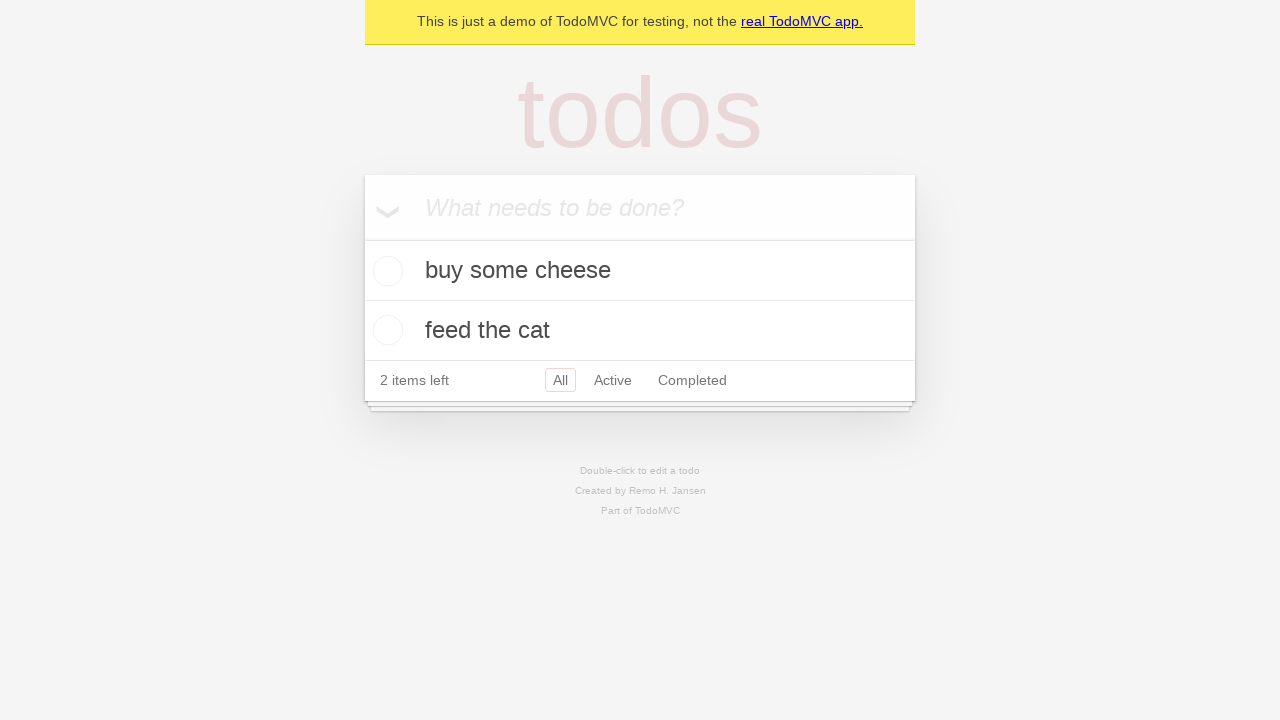

Located checkbox for first todo item
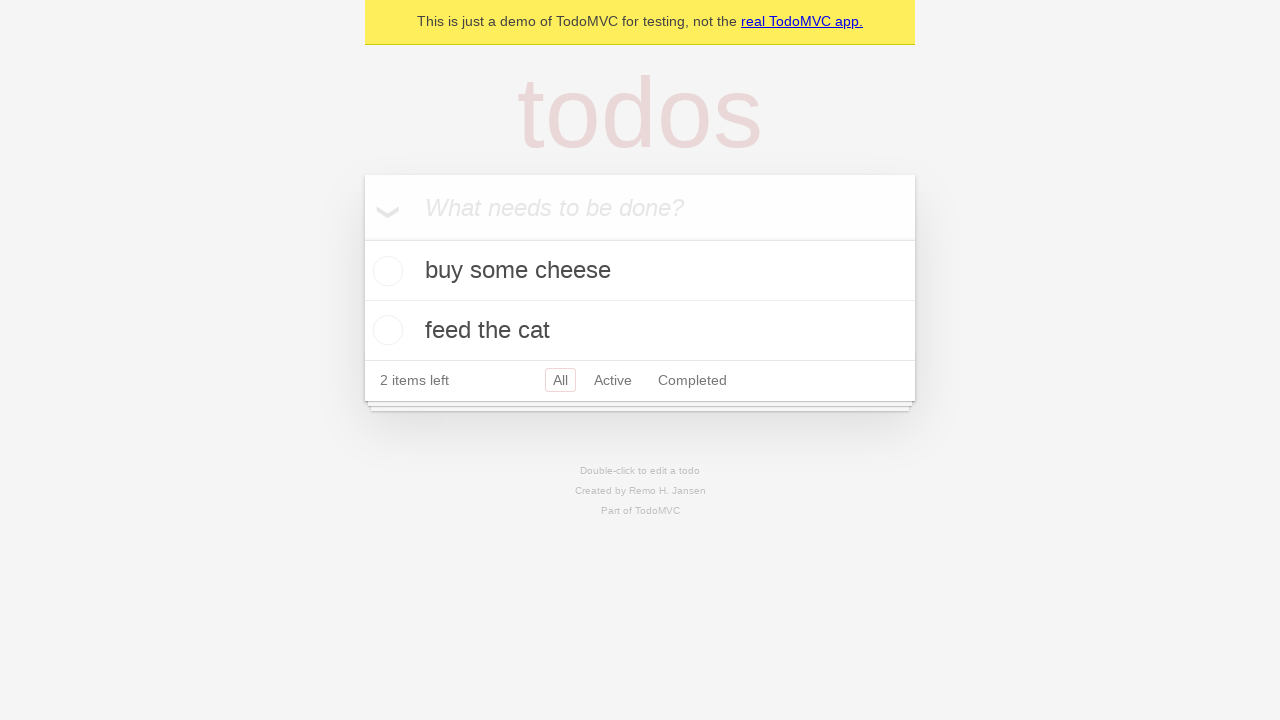

Checked the first todo item checkbox to mark as complete at (385, 271) on internal:testid=[data-testid="todo-item"s] >> nth=0 >> internal:role=checkbox
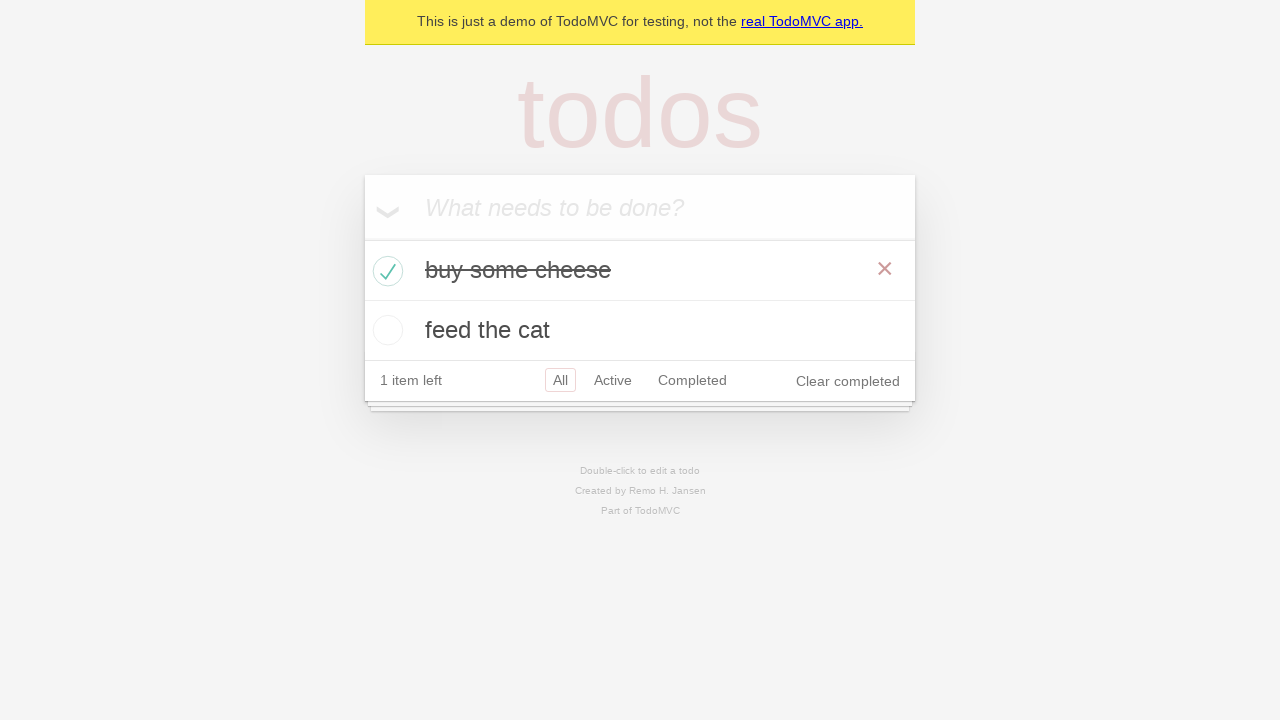

Unchecked the first todo item checkbox to mark as incomplete at (385, 271) on internal:testid=[data-testid="todo-item"s] >> nth=0 >> internal:role=checkbox
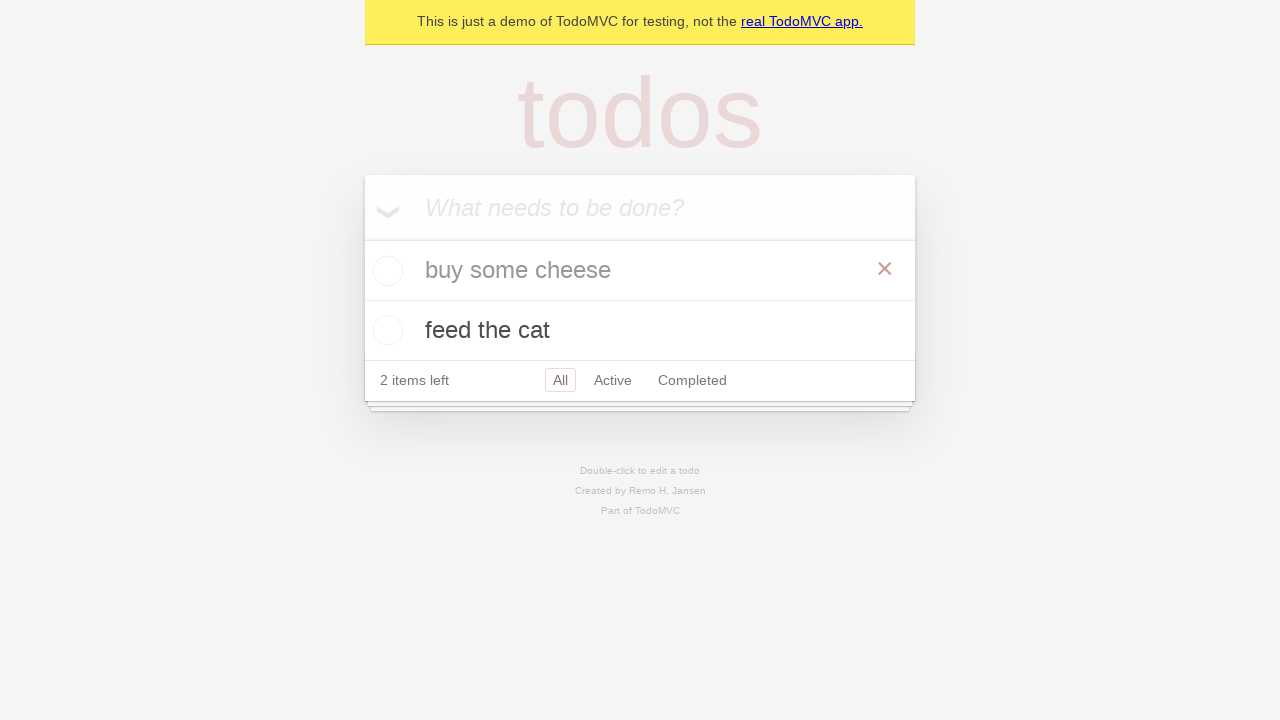

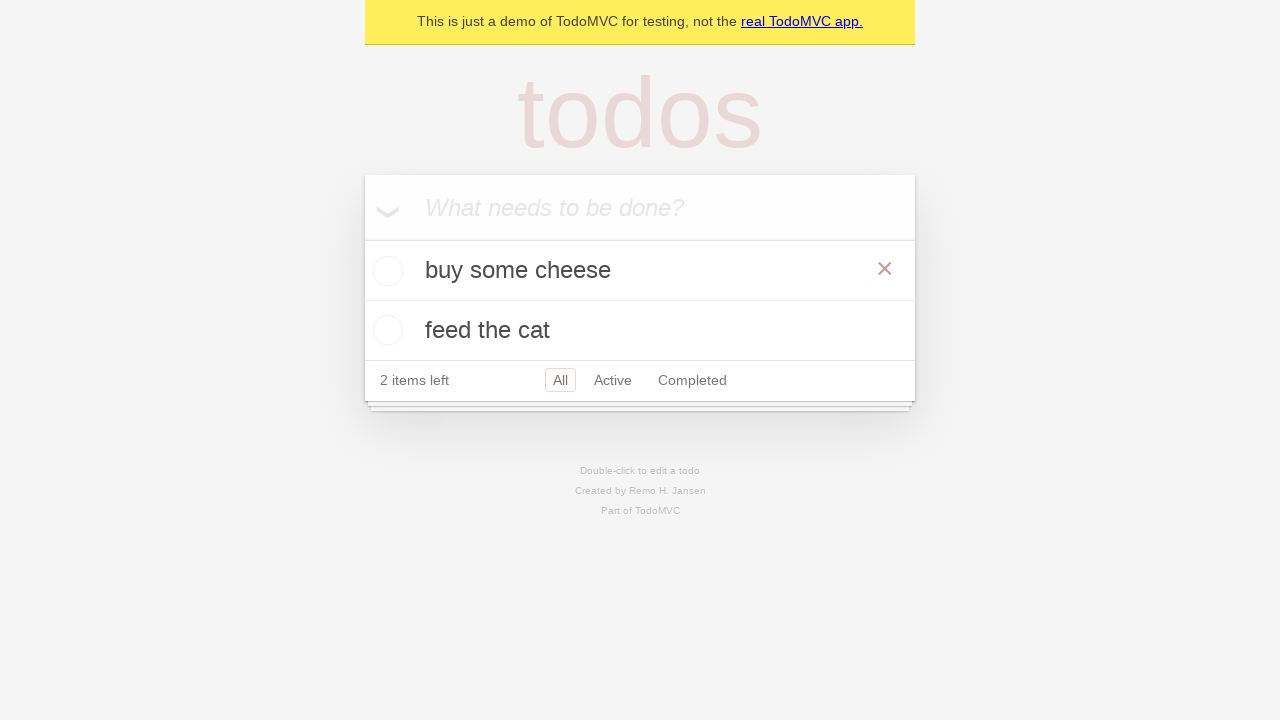